Tests opening a modal dialog, verifying its title, and closing it

Starting URL: https://formy-project.herokuapp.com/modal

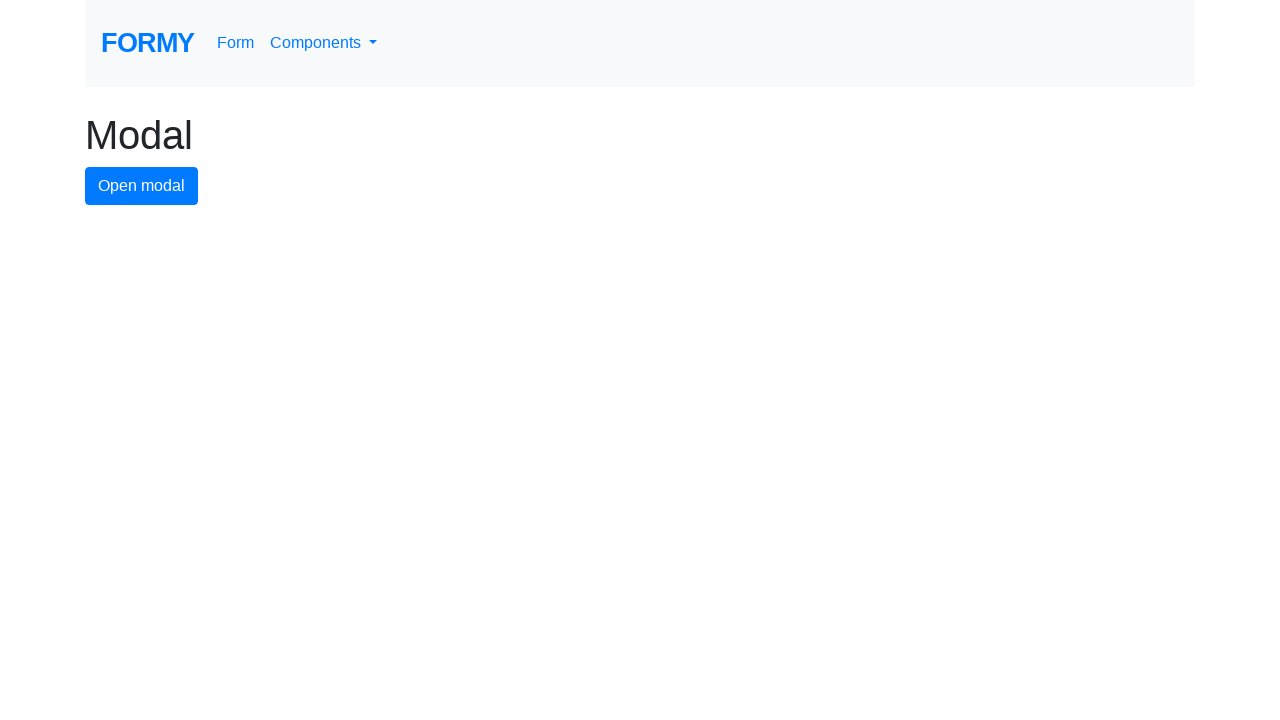

Clicked modal button to open dialog at (142, 186) on #modal-button
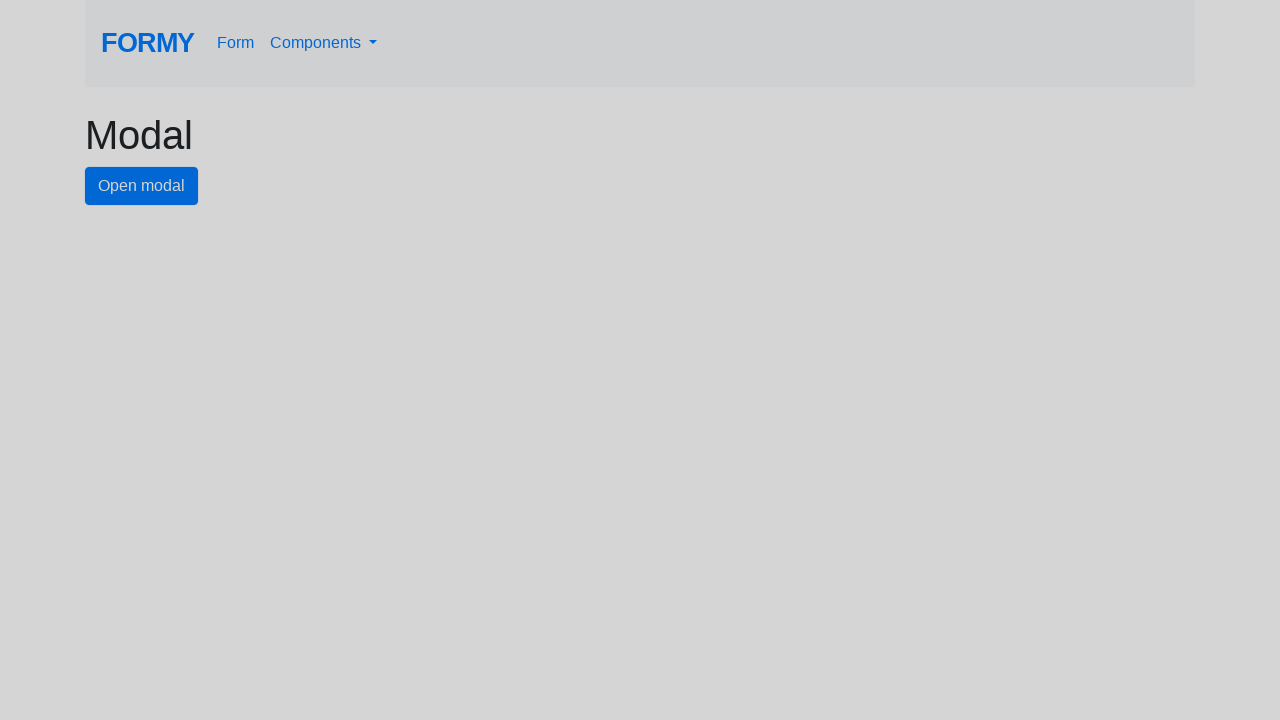

Modal dialog appeared with title element
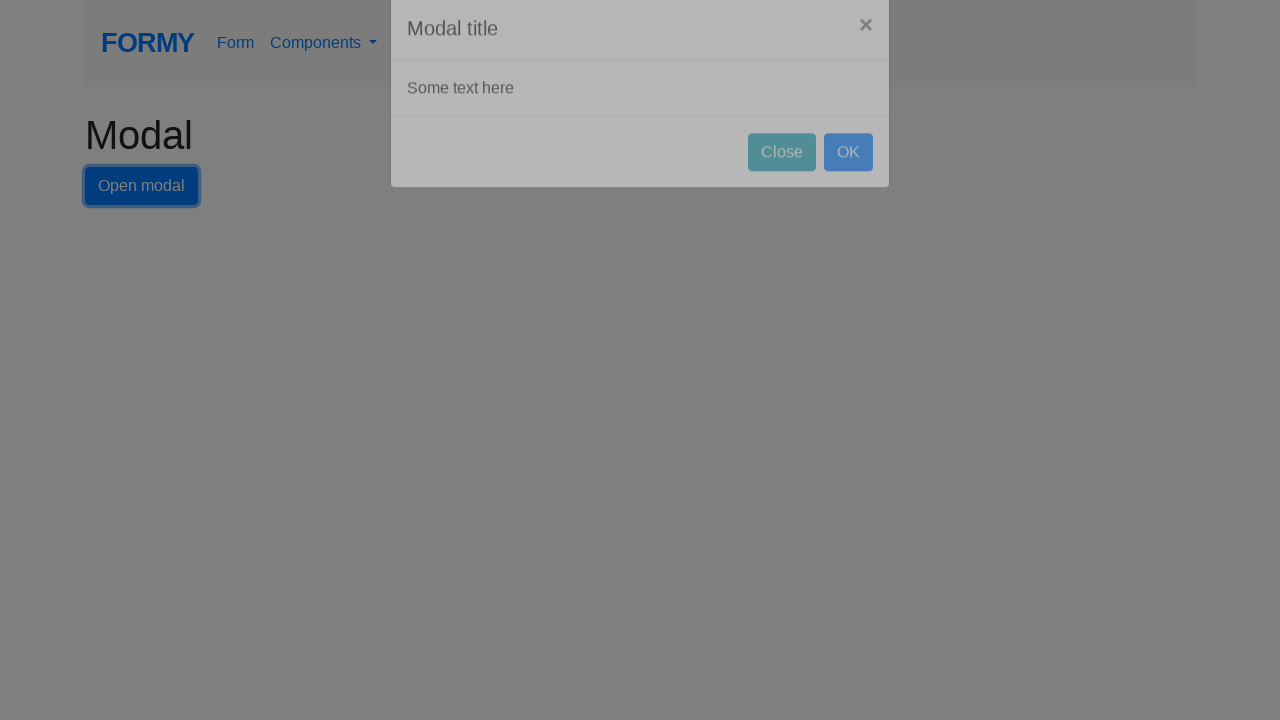

Verified modal title text is 'Modal title'
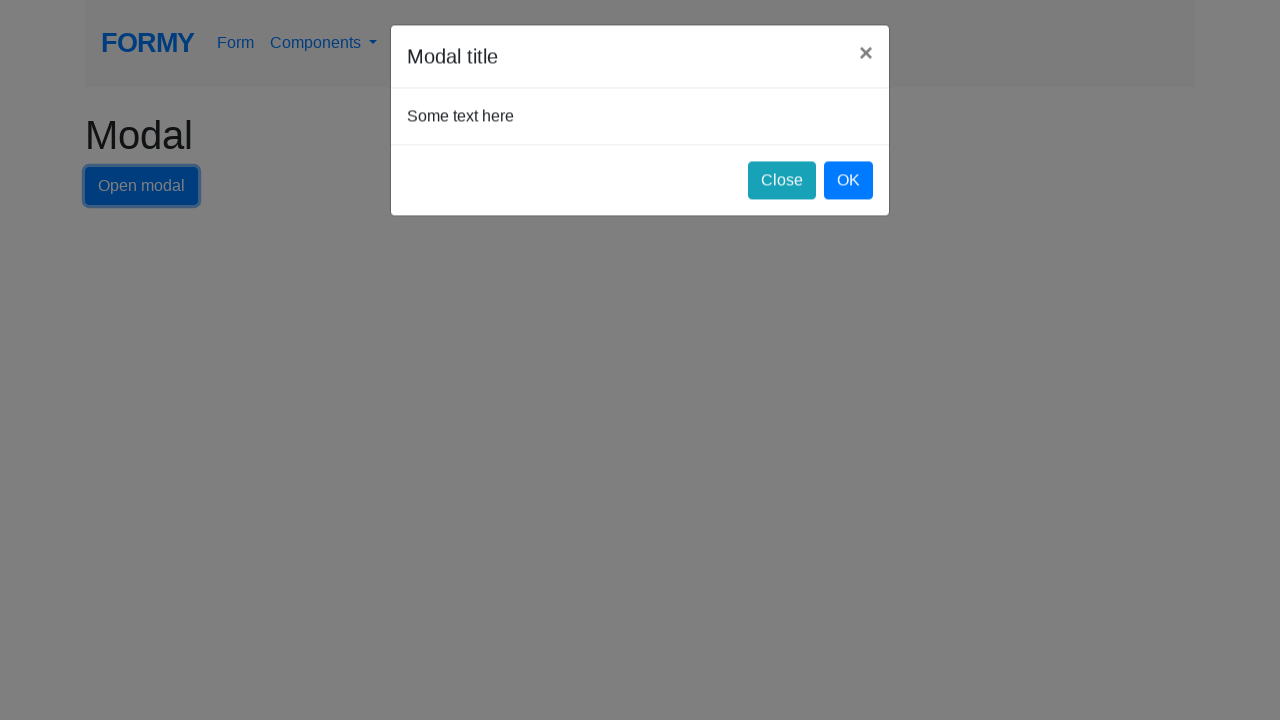

Clicked close button to dismiss modal at (782, 184) on #close-button
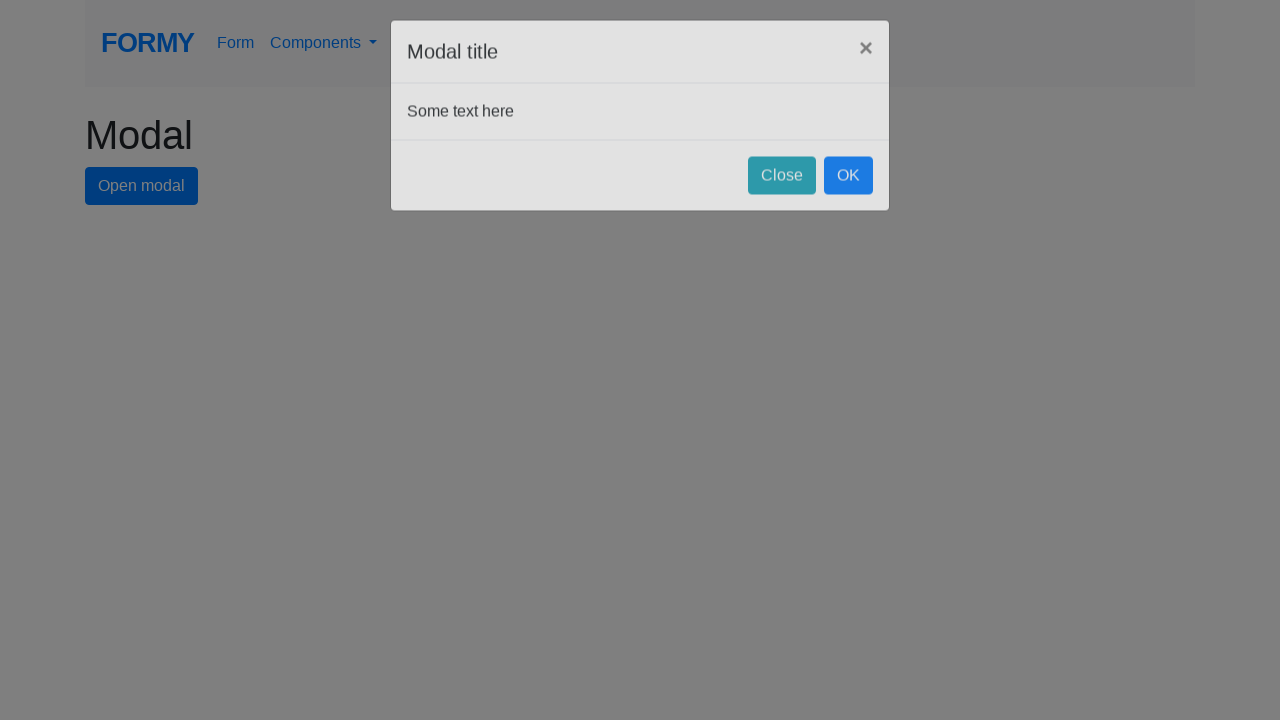

Modal dialog closed successfully
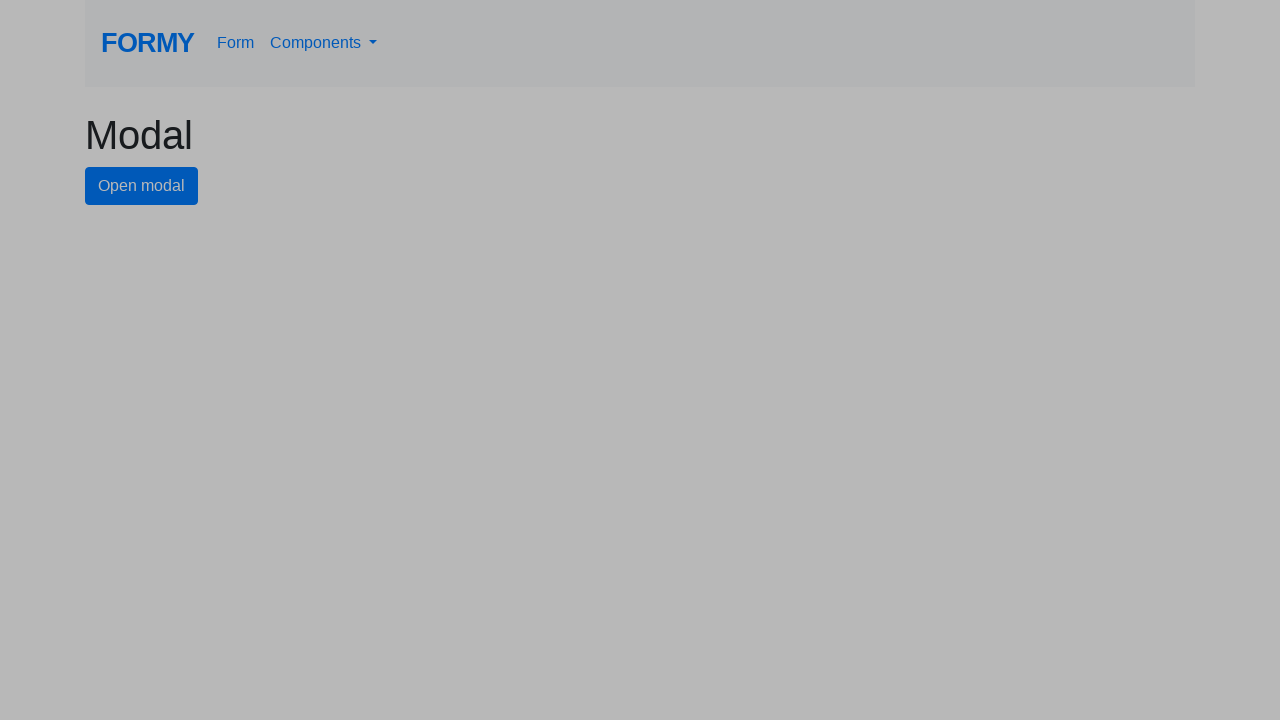

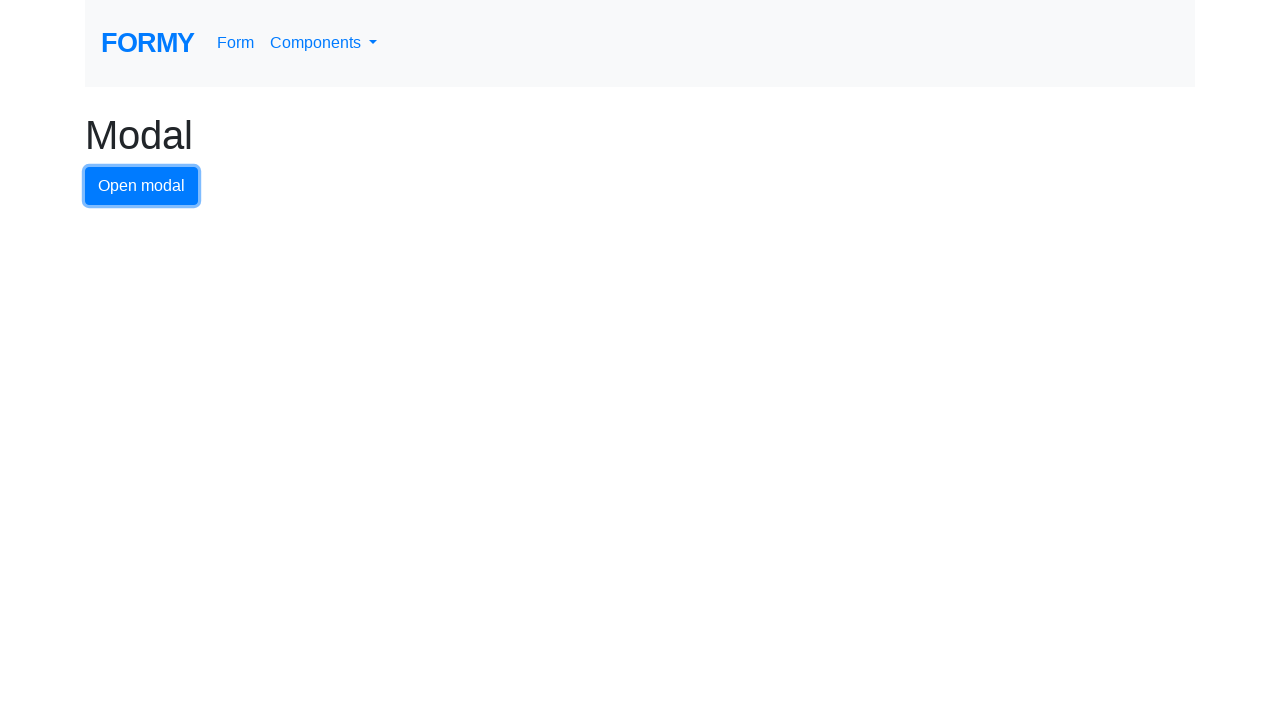